Tests the price filter functionality on the Electronics page by setting minimum and maximum price values and verifying that products are found within the specified range.

Starting URL: https://testotomasyonu.com

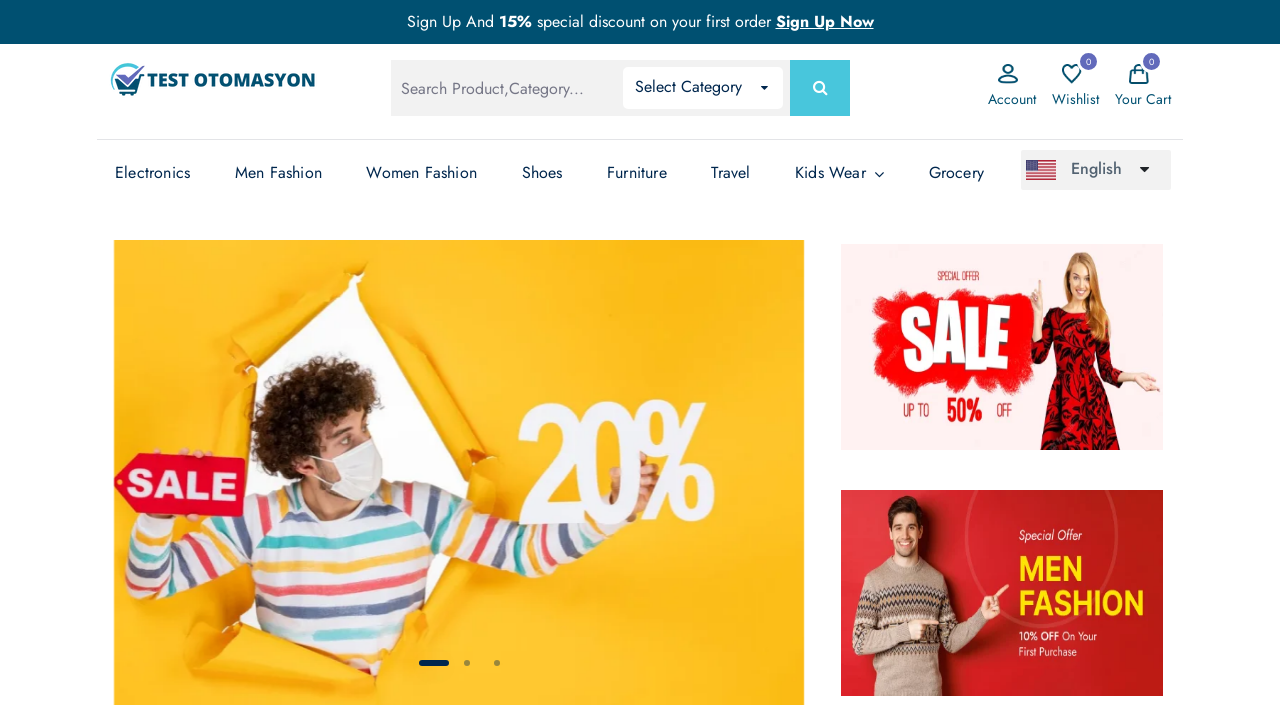

Clicked on Electronics link at (153, 173) on (//a[text()='Electronics'])[3]
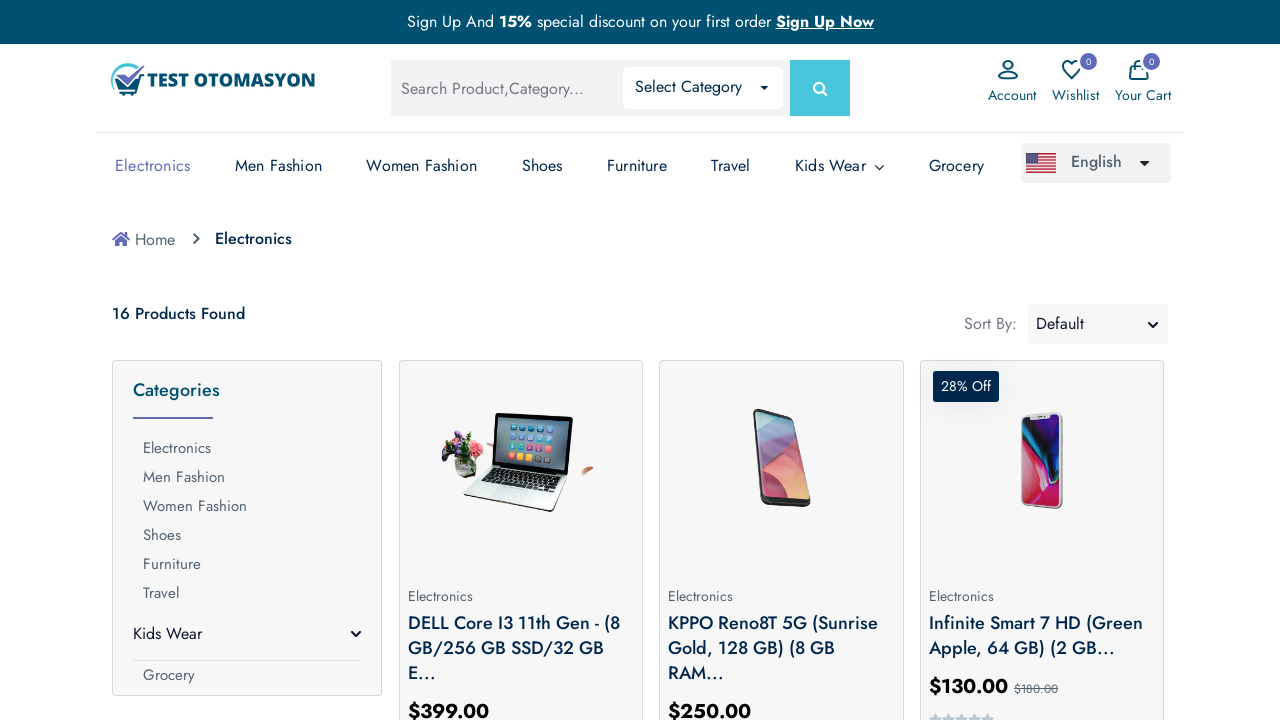

Cleared minimum price input field on input.minPrice
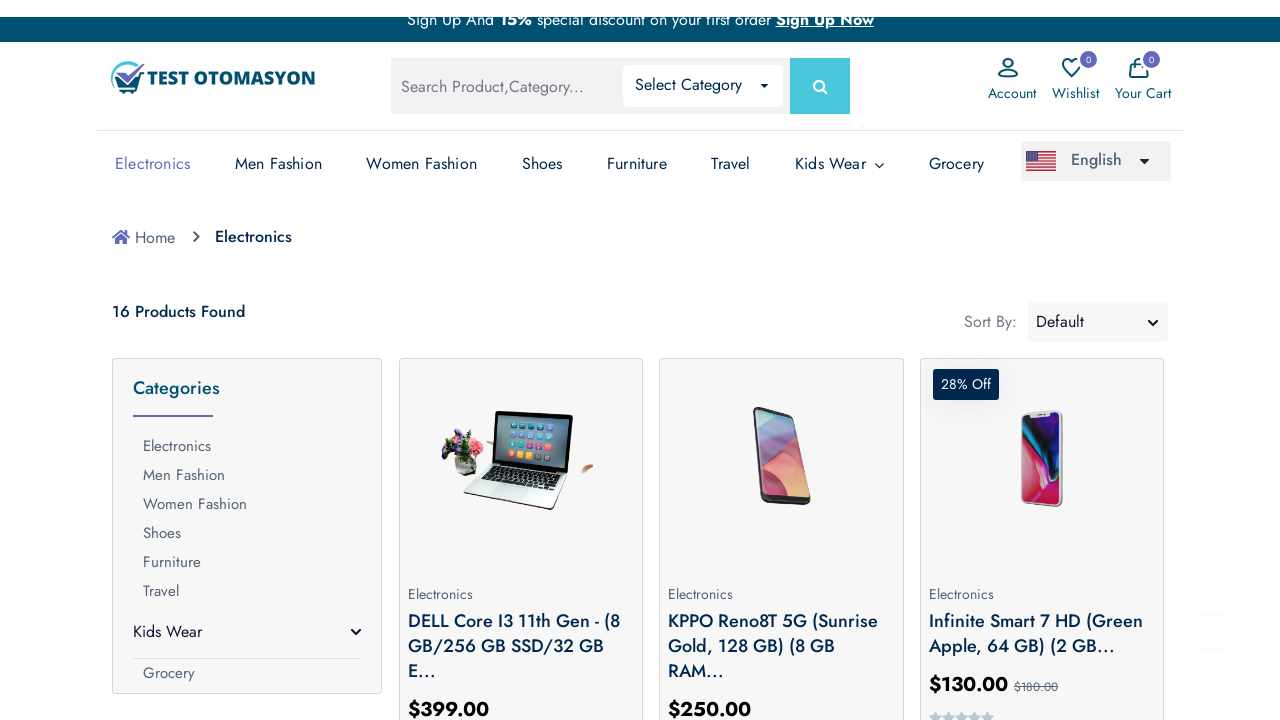

Filled minimum price filter with value '10' on input.minPrice
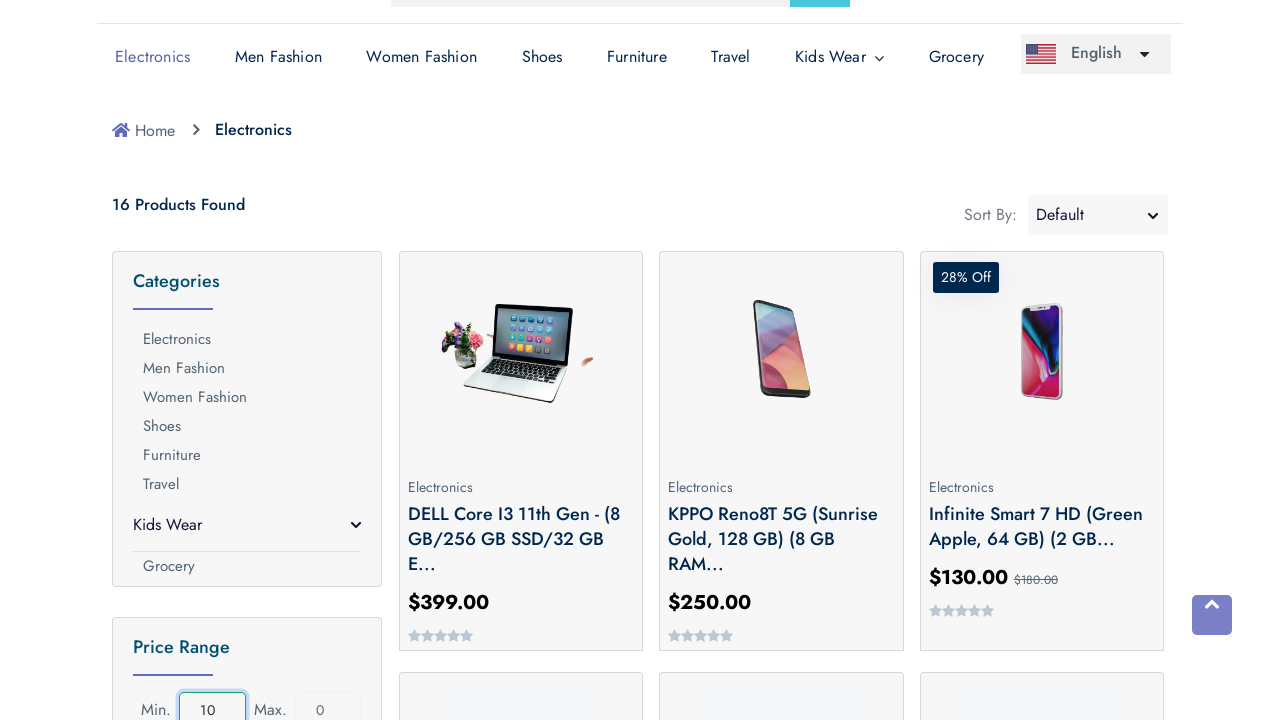

Cleared maximum price input field on input.maxPrice
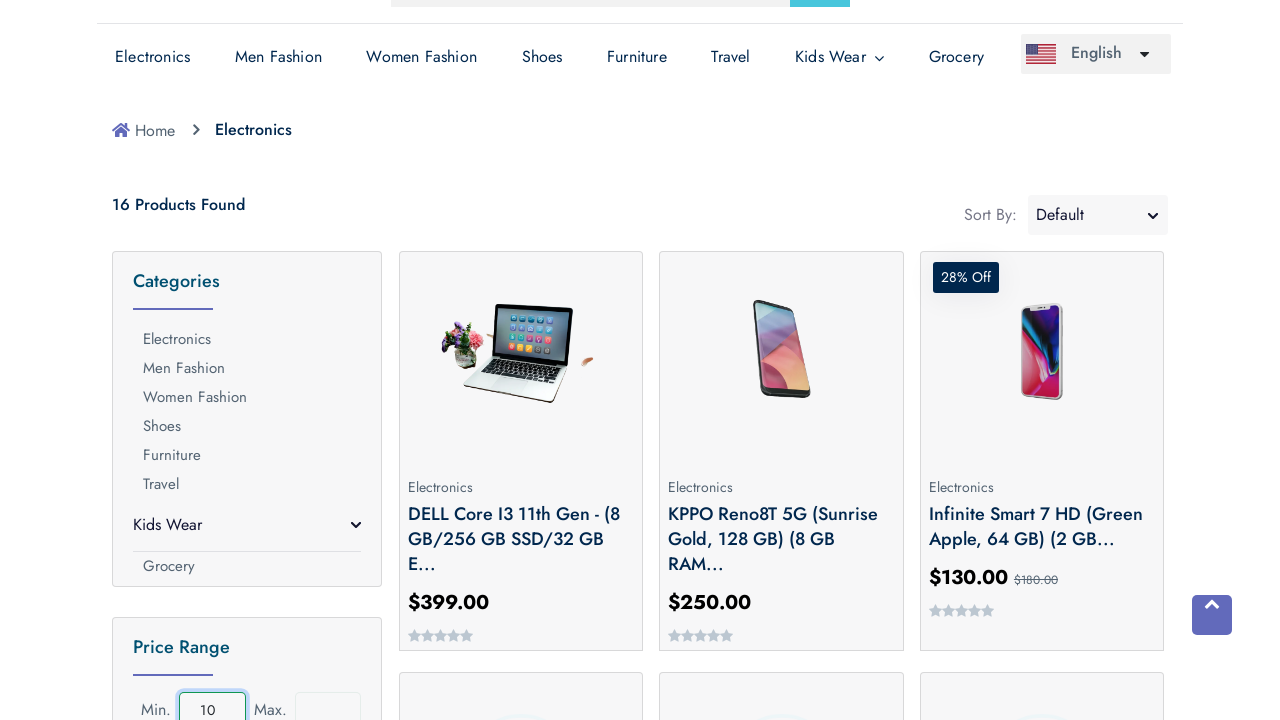

Filled maximum price filter with value '200' on input.maxPrice
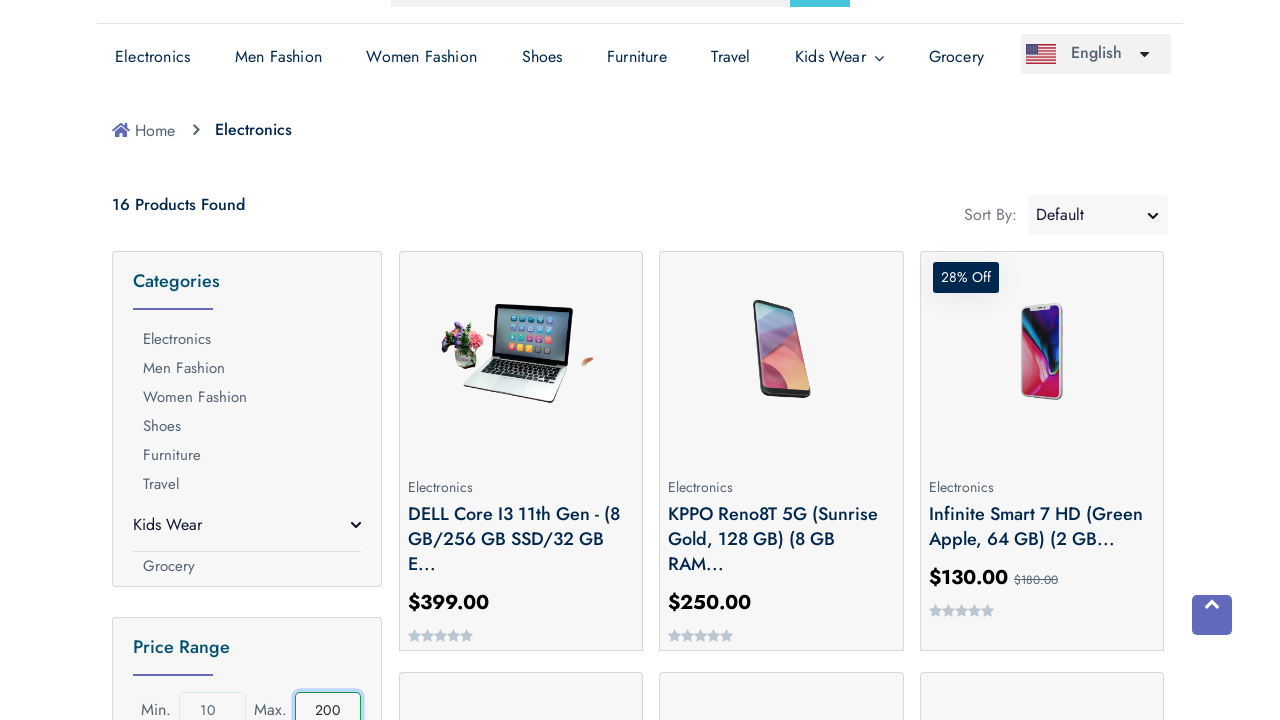

Clicked price range filter button to apply filters at (247, 360) on button.price-range-button
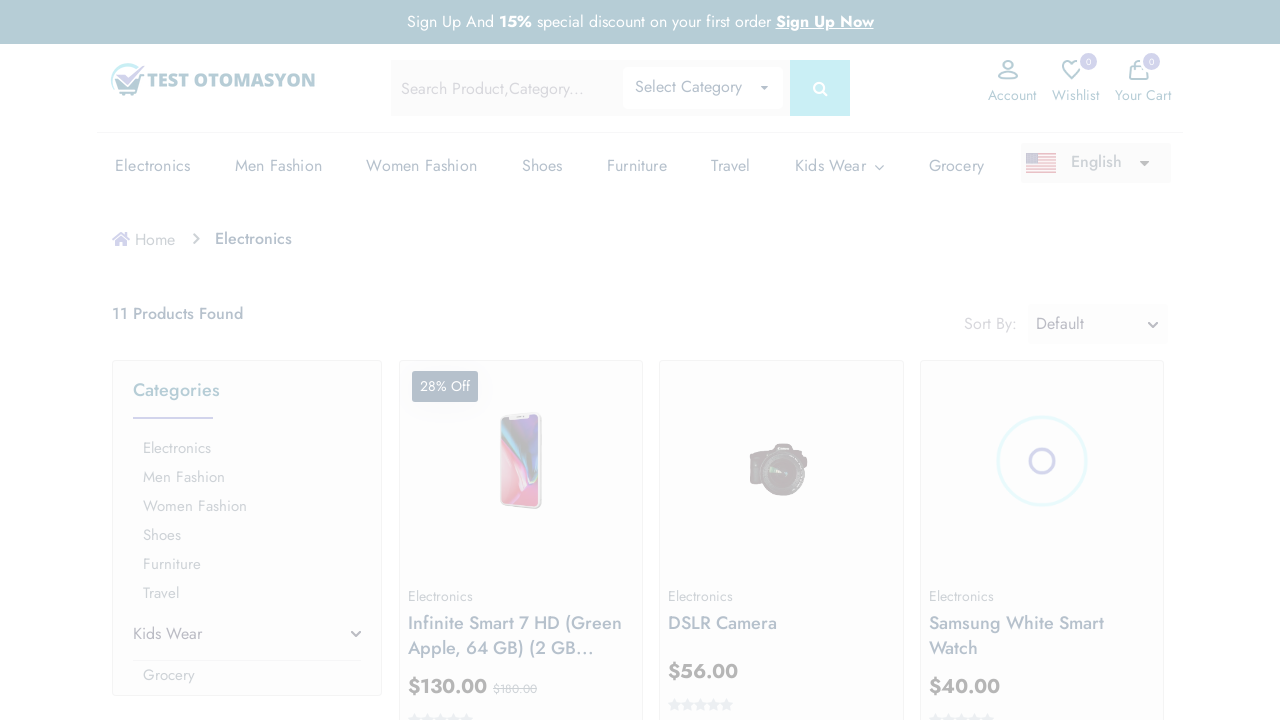

Waited for search results to load - product count text is visible
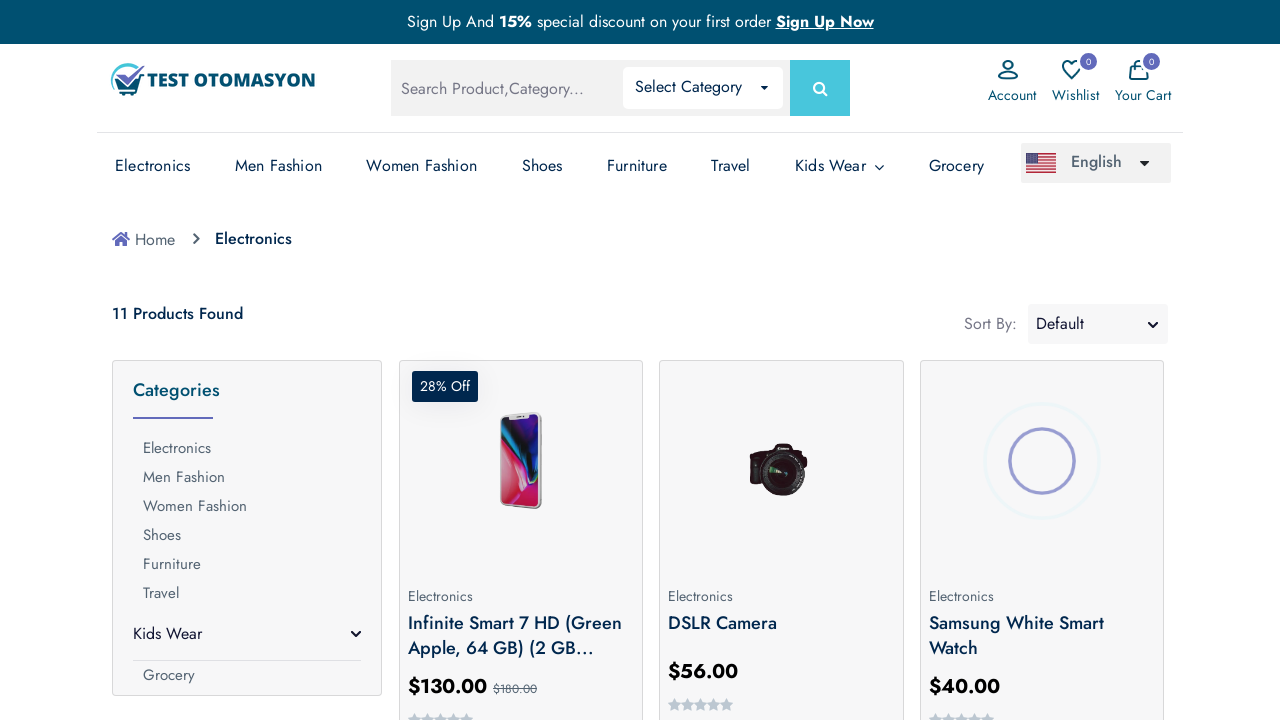

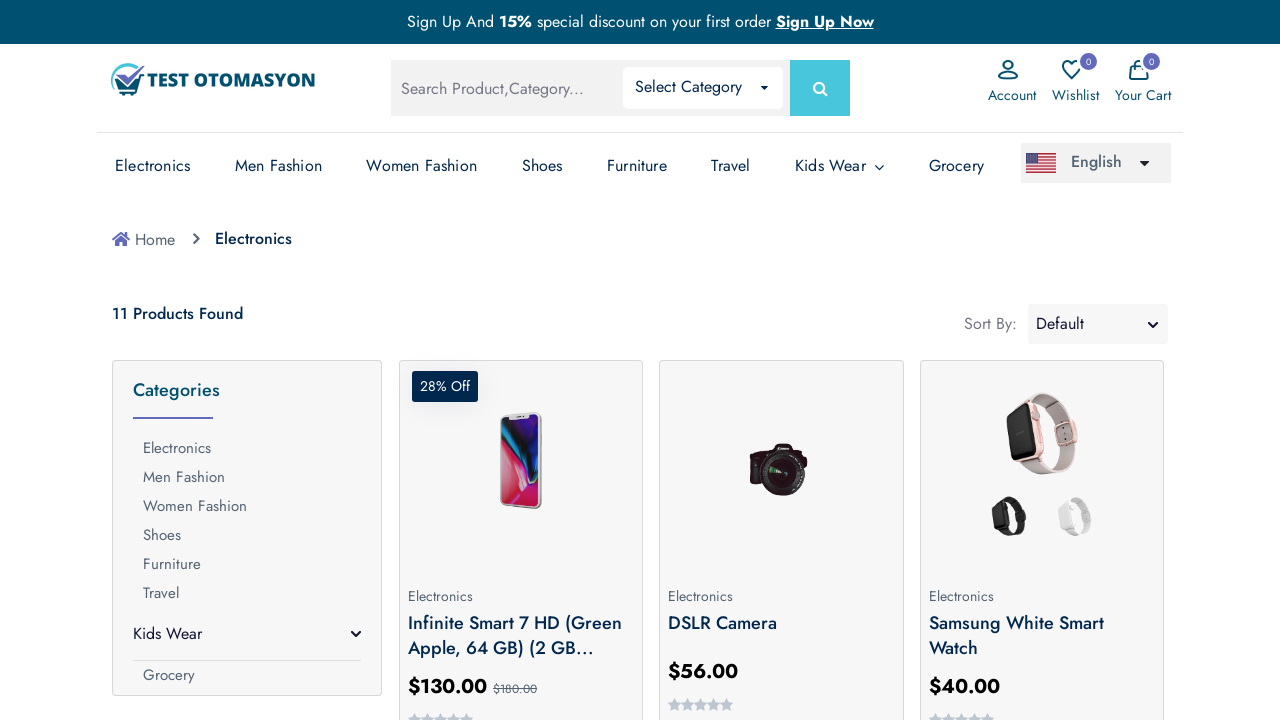